Performs click-and-hold on source element, moves to target element, then releases the mouse button

Starting URL: https://crossbrowsertesting.github.io/drag-and-drop

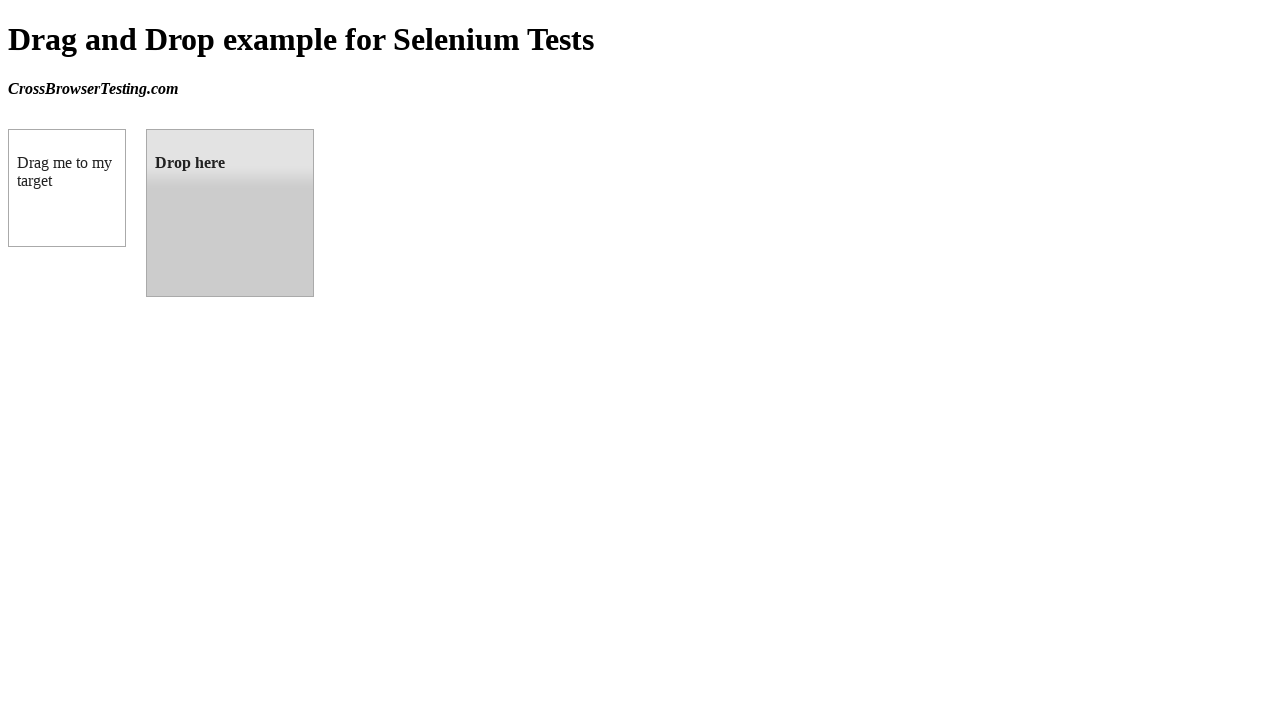

Located source element with id 'draggable'
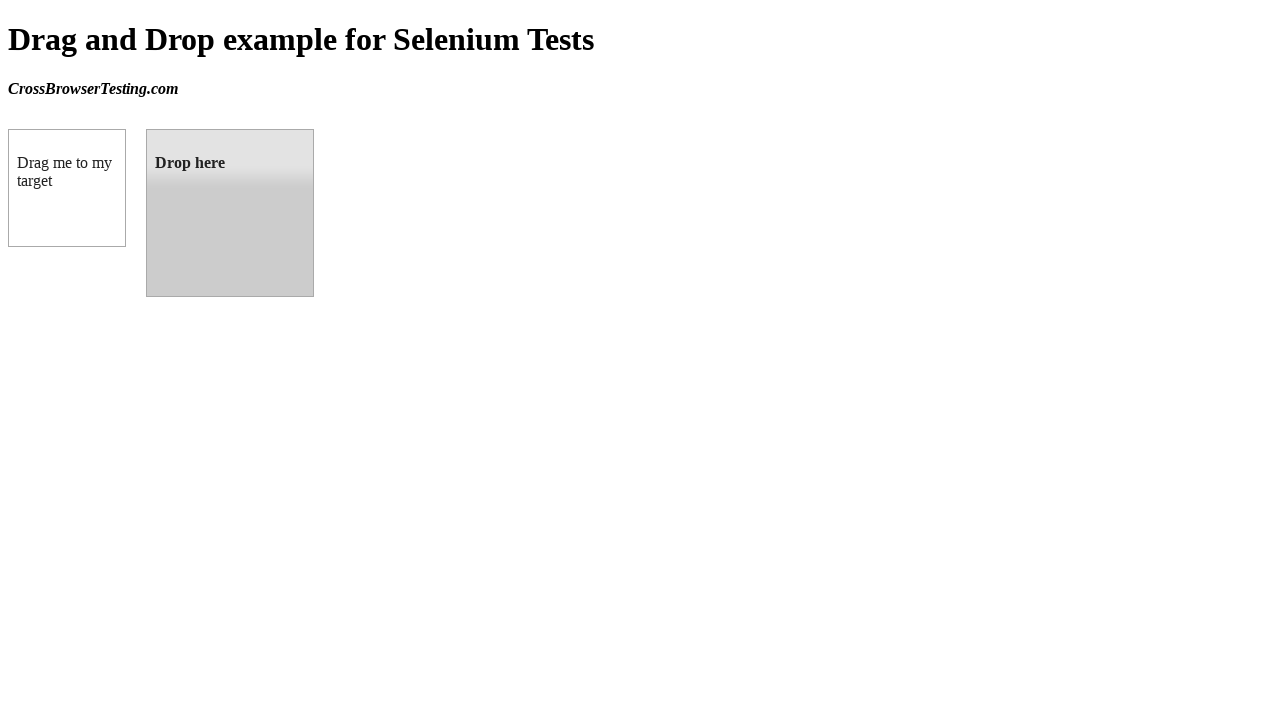

Located target element with id 'droppable'
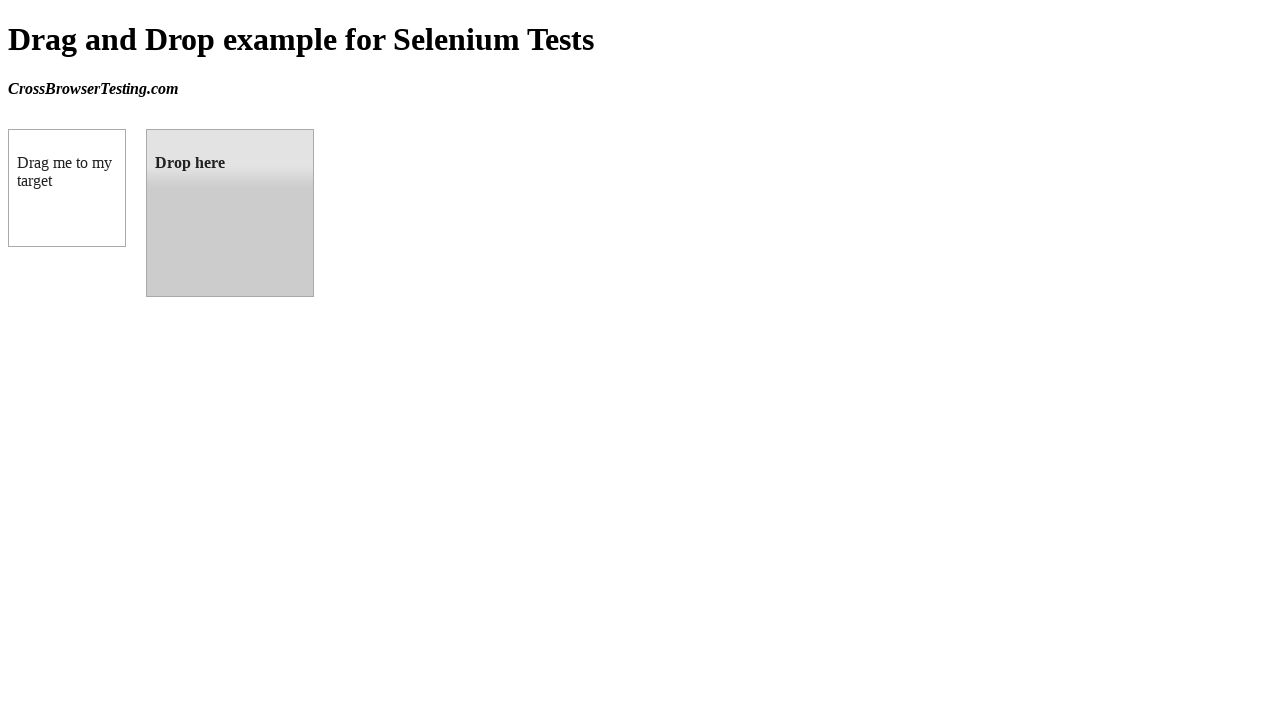

Retrieved bounding box of source element
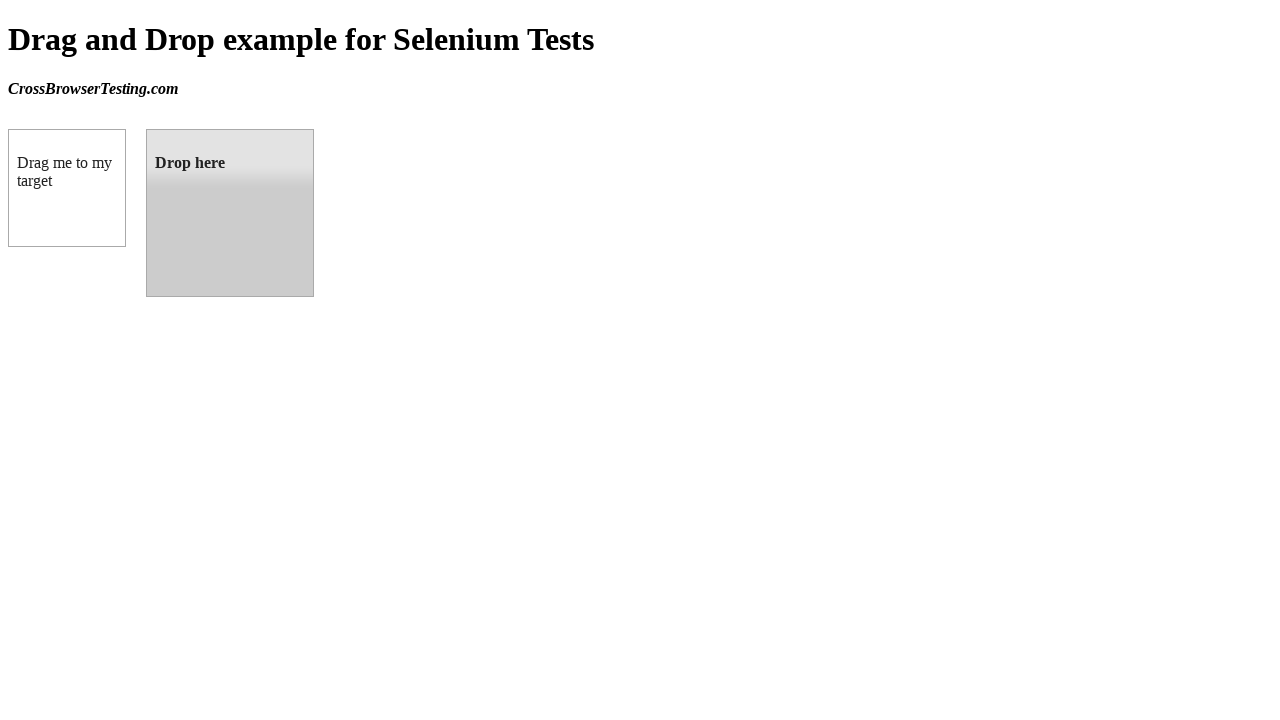

Retrieved bounding box of target element
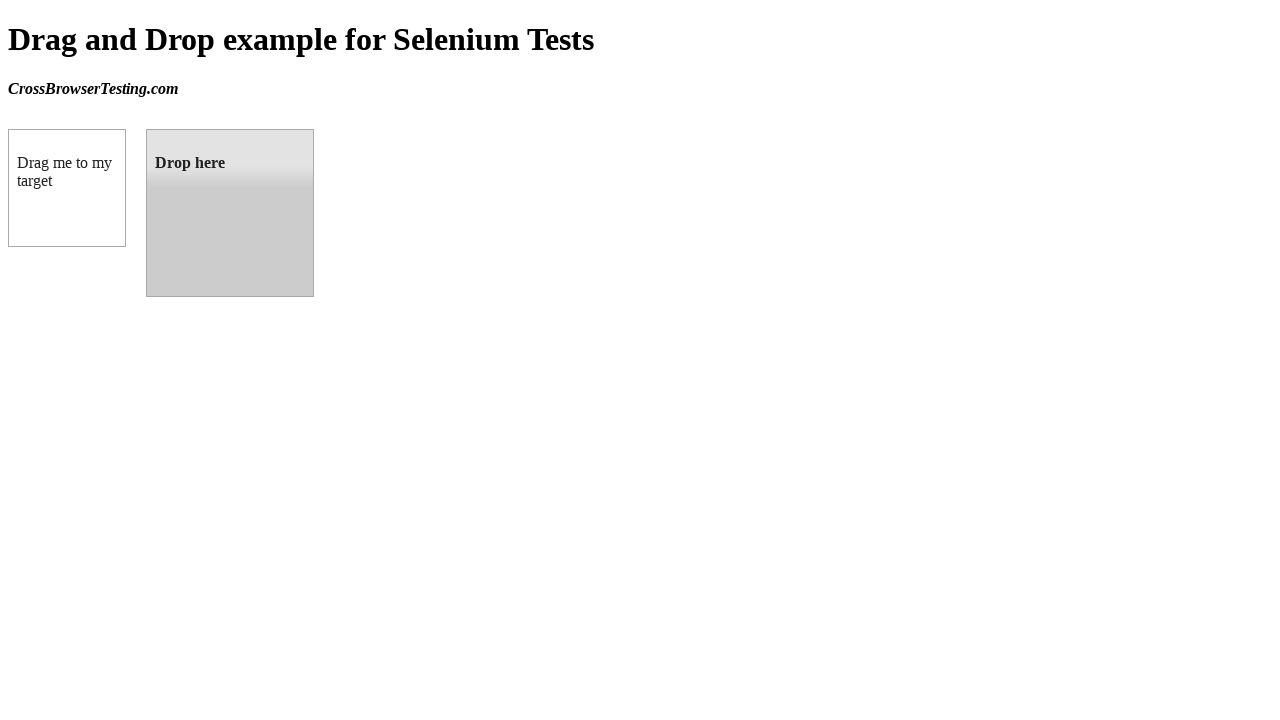

Moved mouse to center of source element at (67, 188)
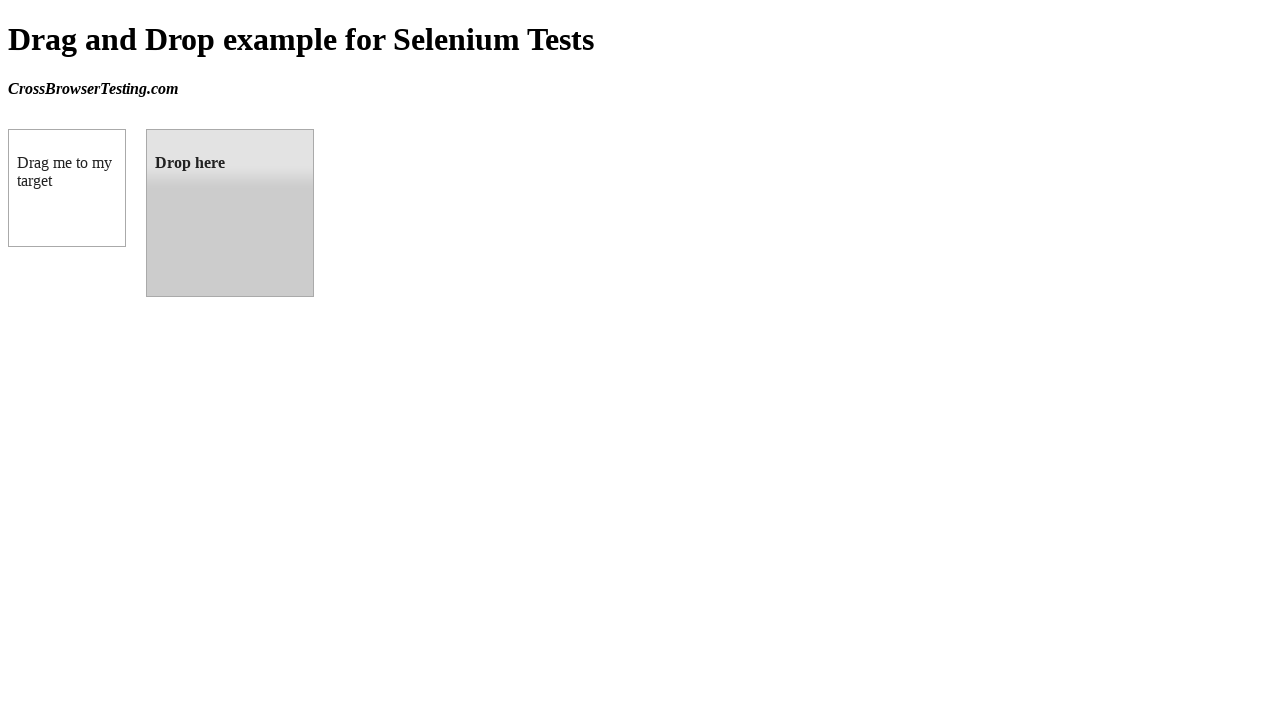

Pressed and held mouse button on source element at (67, 188)
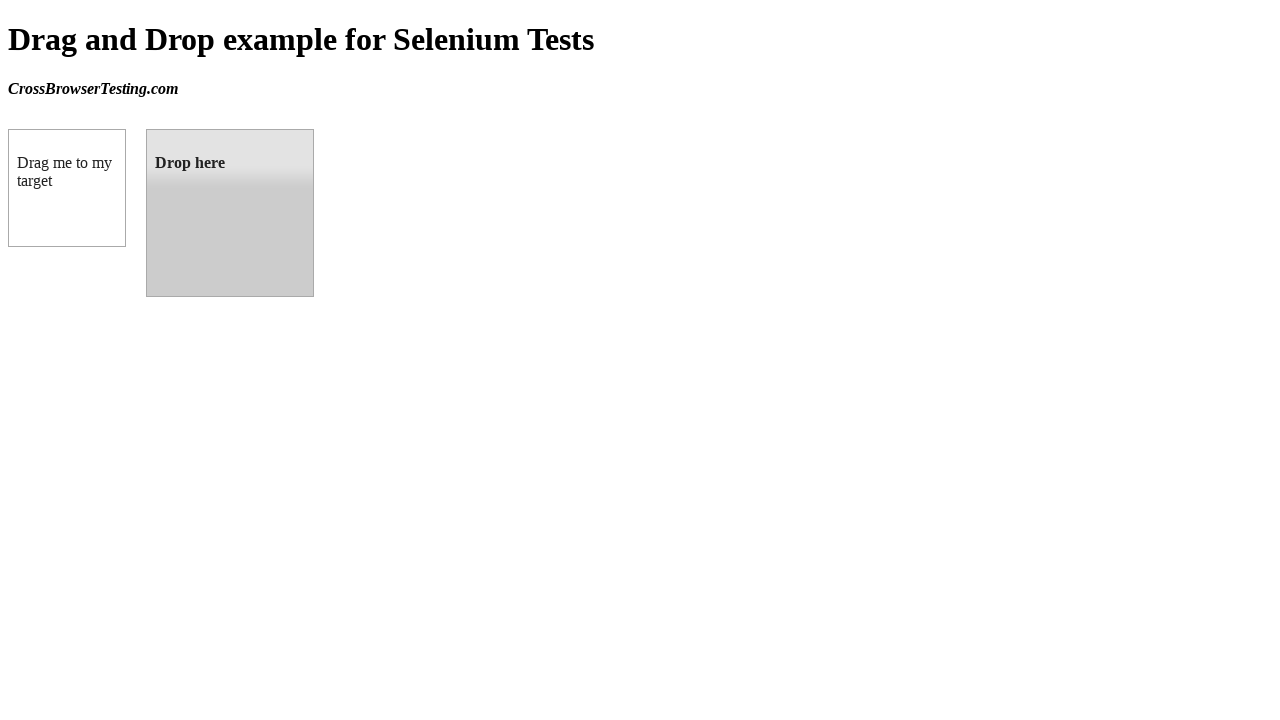

Dragged mouse to center of target element at (230, 213)
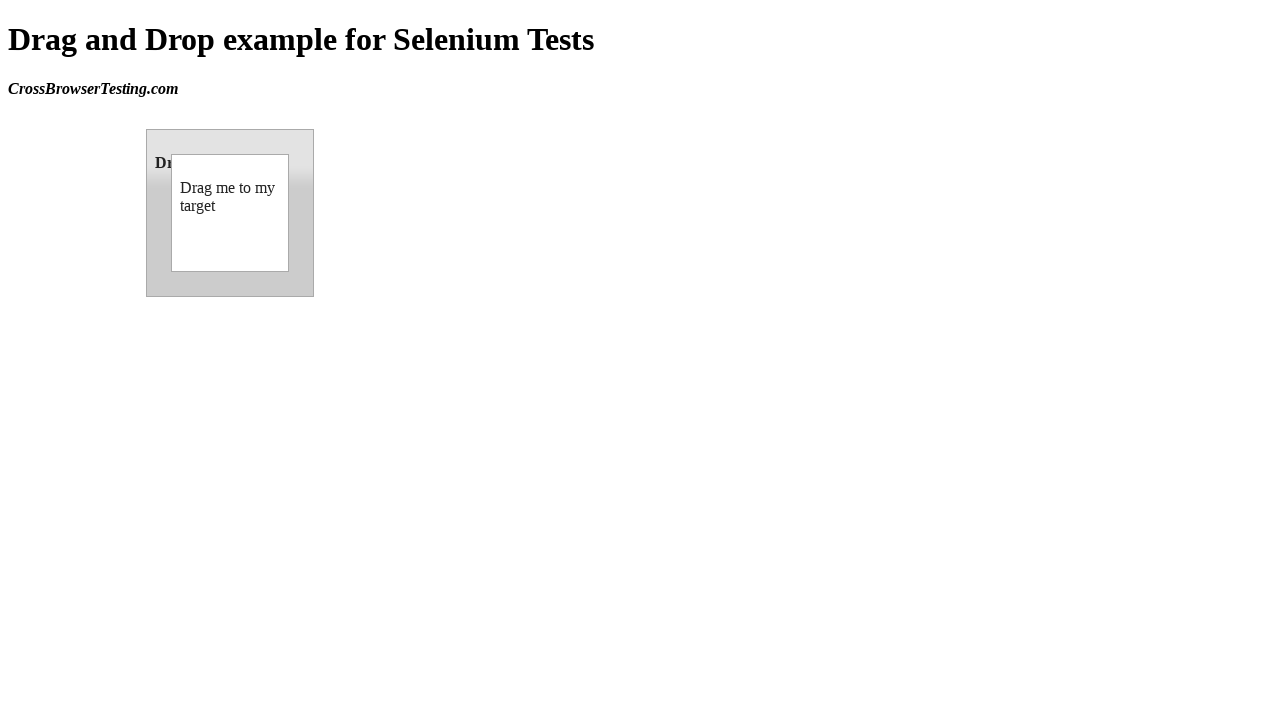

Released mouse button on target element to complete drag-and-drop at (230, 213)
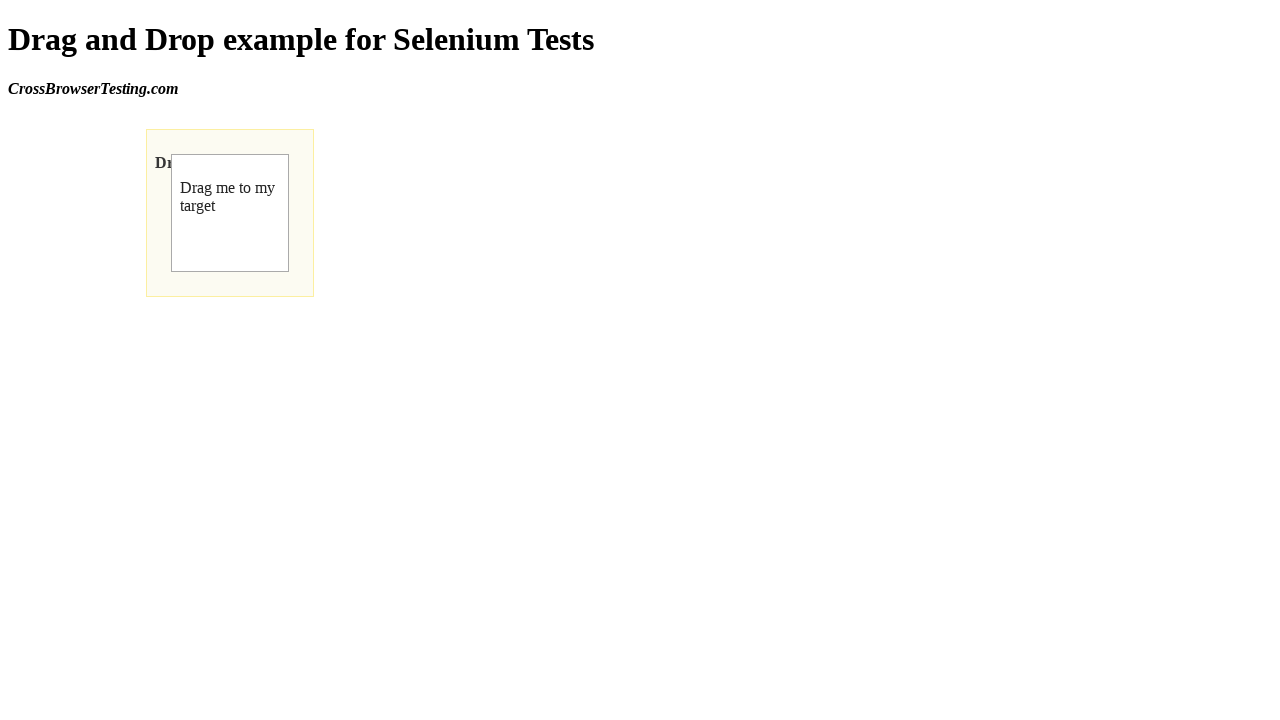

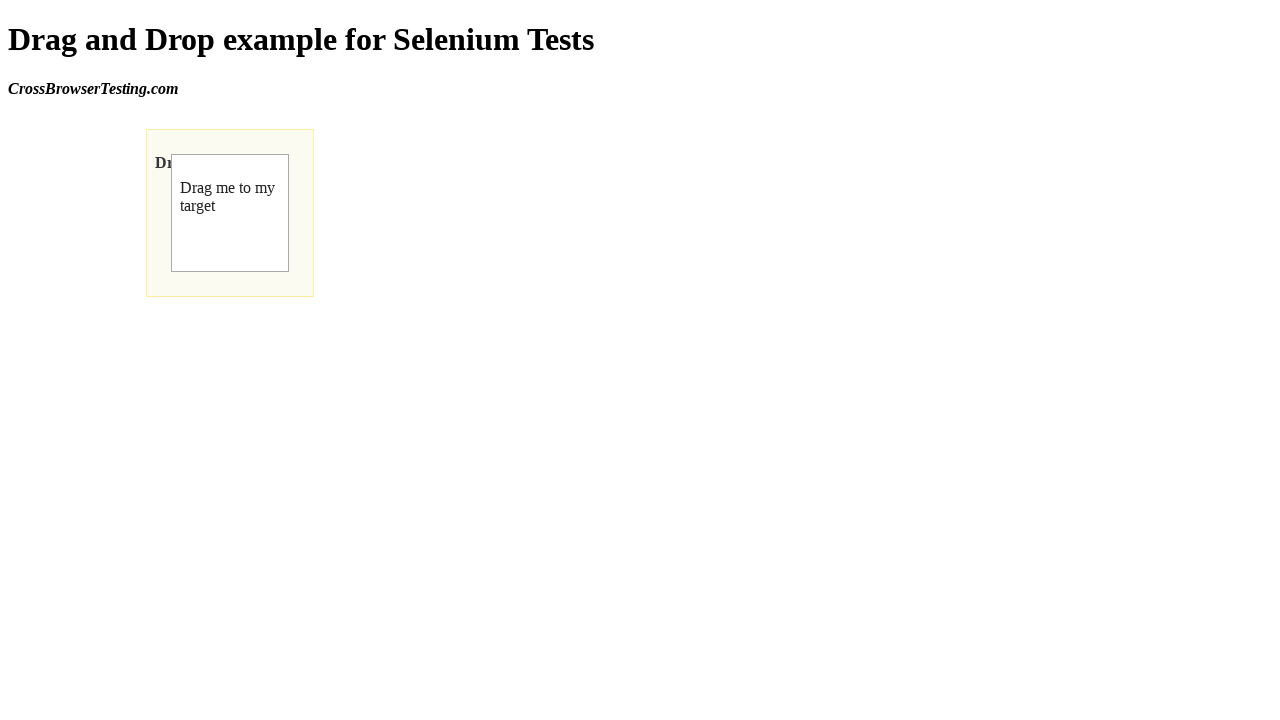